Tests that clicking the Email column header sorts the table data in ascending order by email address.

Starting URL: http://the-internet.herokuapp.com/tables

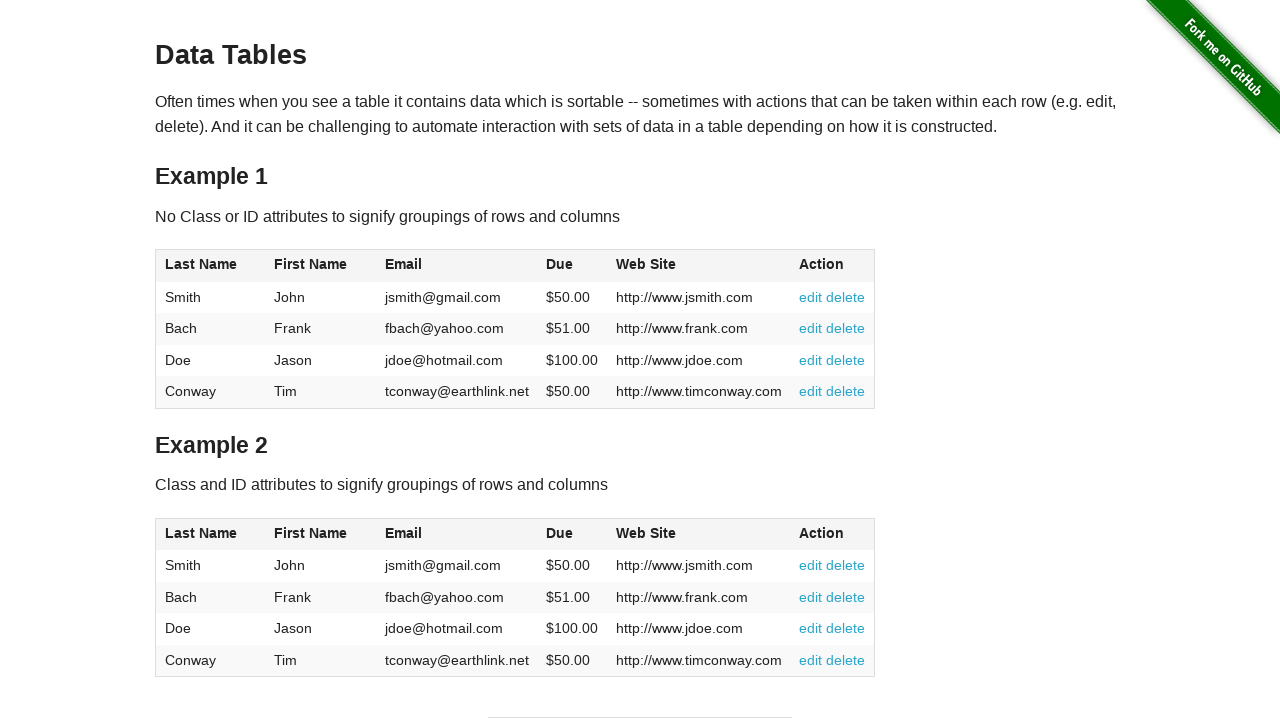

Clicked Email column header to sort table at (457, 266) on #table1 thead tr th:nth-of-type(3)
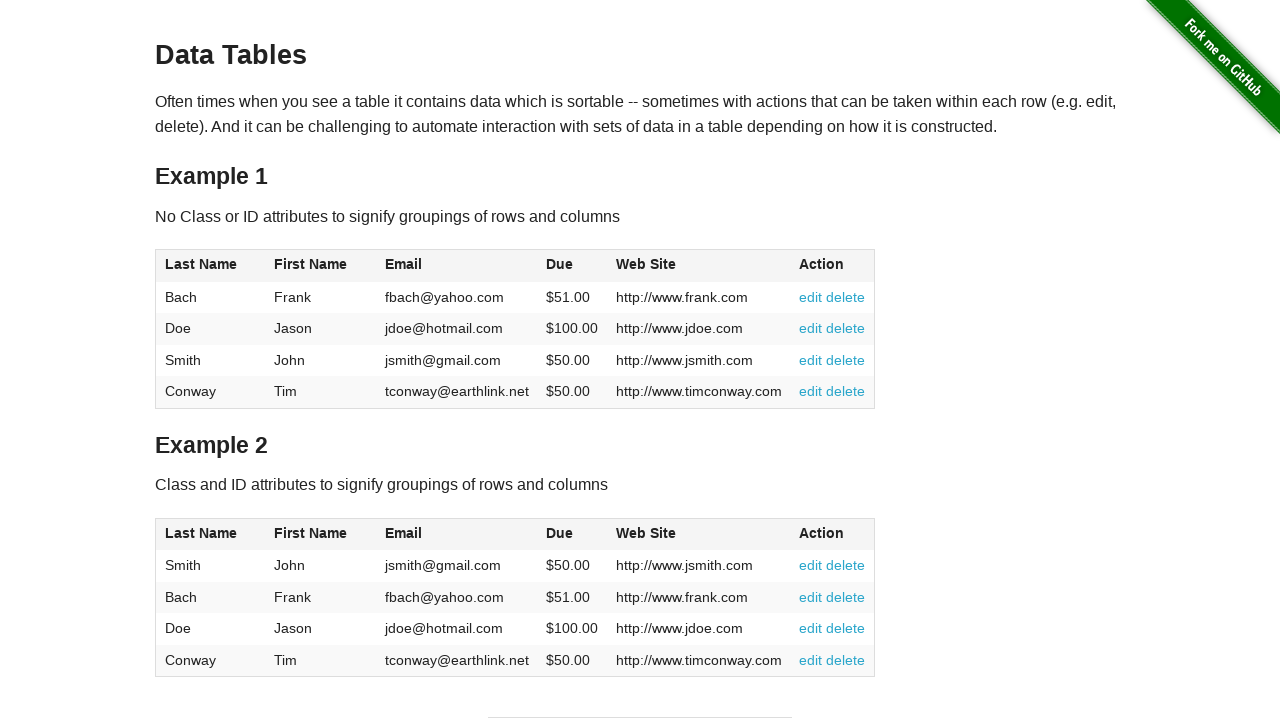

Table body loaded with sorted email data in ascending order
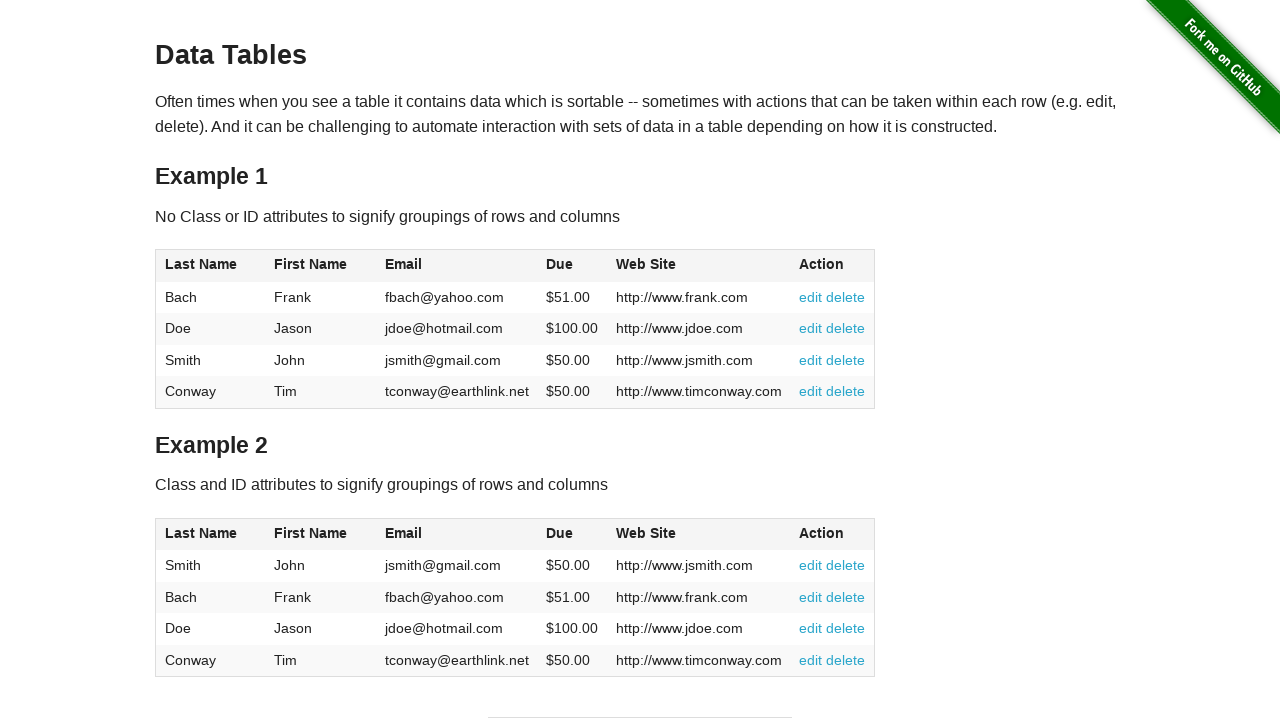

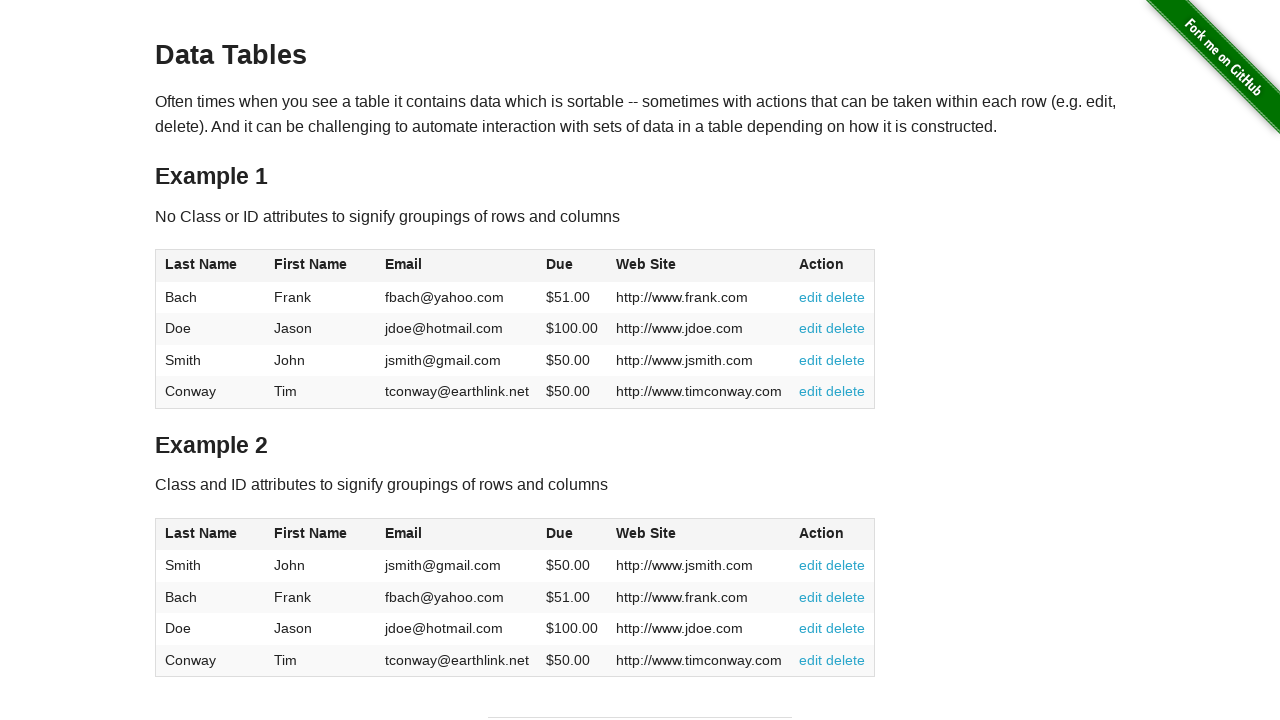